Tests sorting the Due column using helpful class-based locators on table2, demonstrating cleaner selectors with semantic attributes

Starting URL: http://the-internet.herokuapp.com/tables

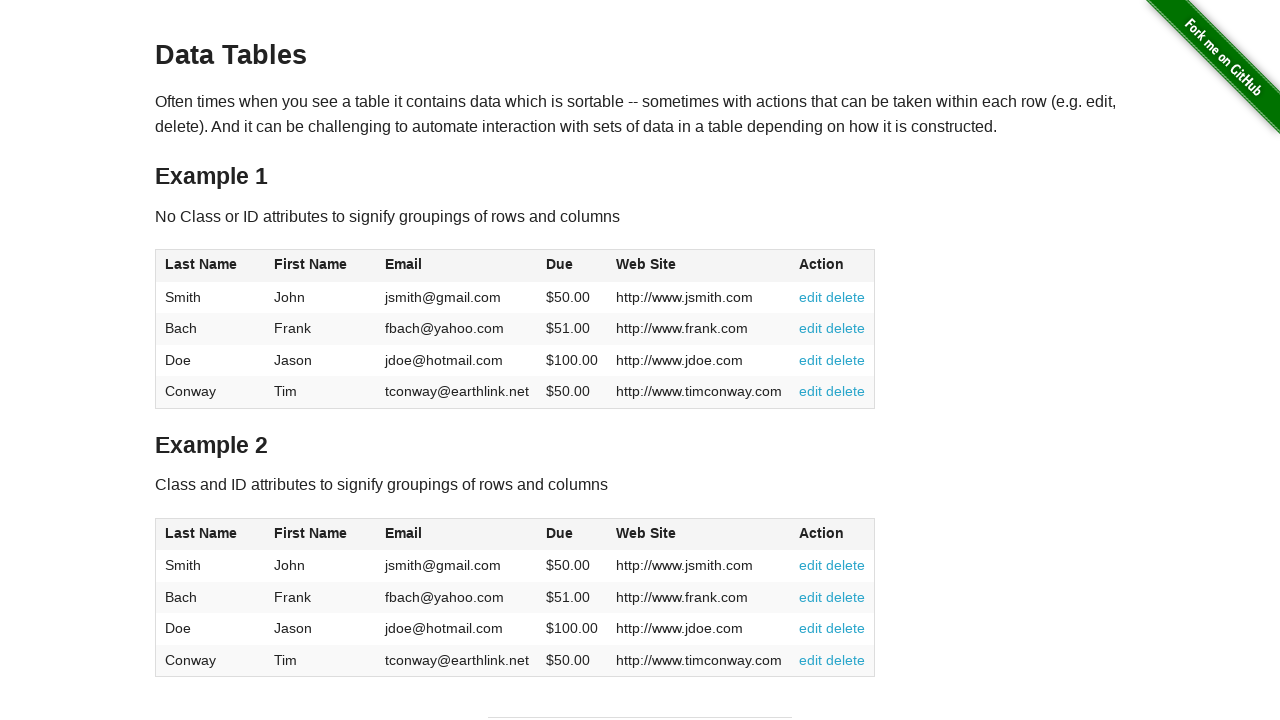

Clicked the Due column header in table2 using .dues class selector at (560, 533) on #table2 thead .dues
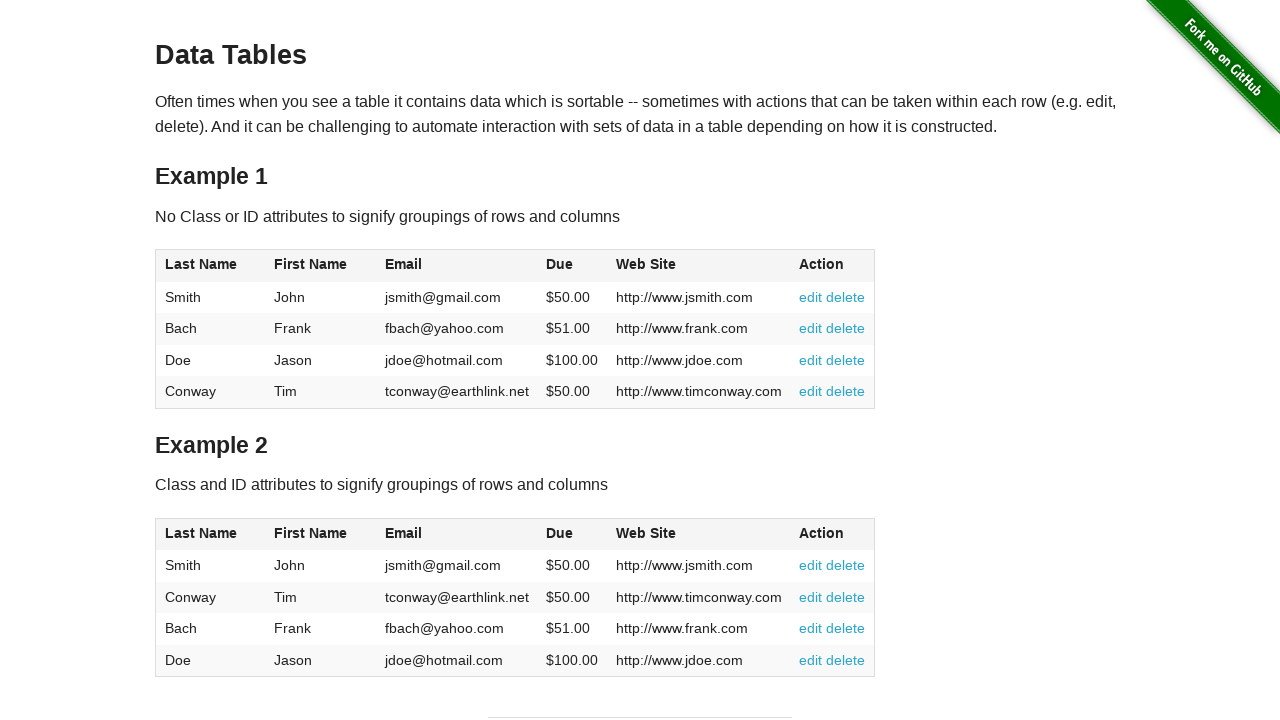

Waited for table2 body Due column data to load
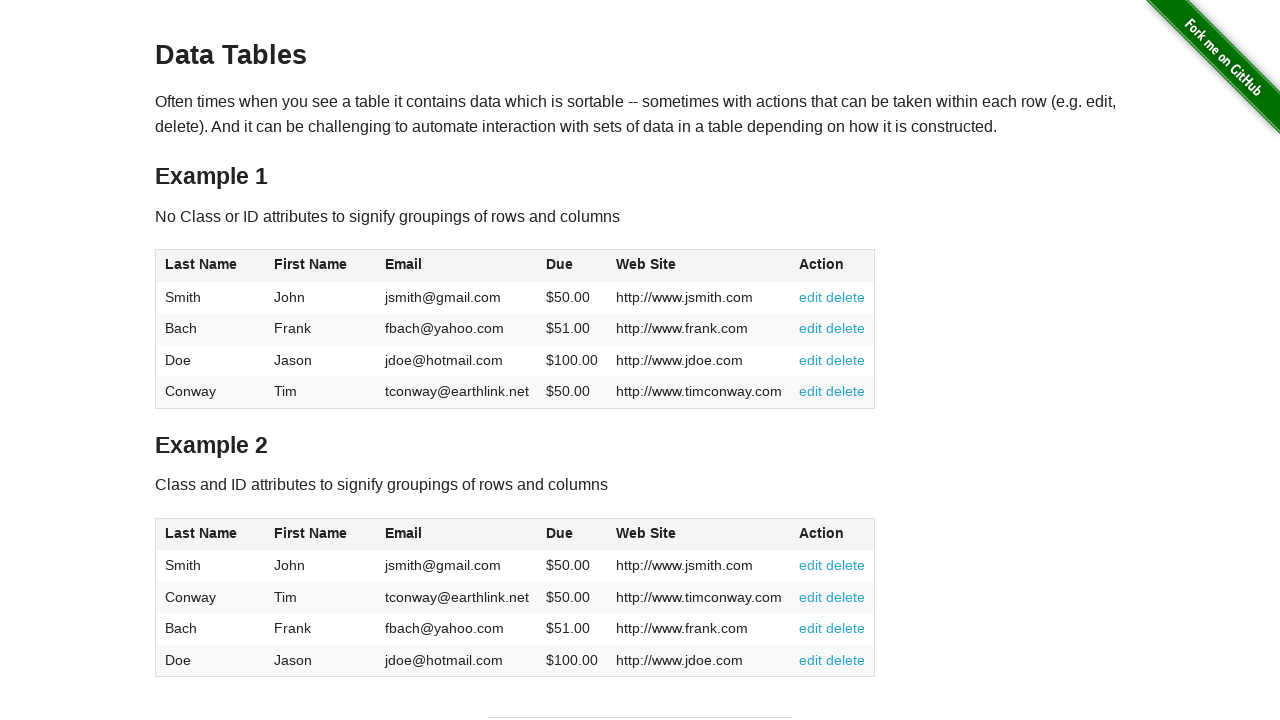

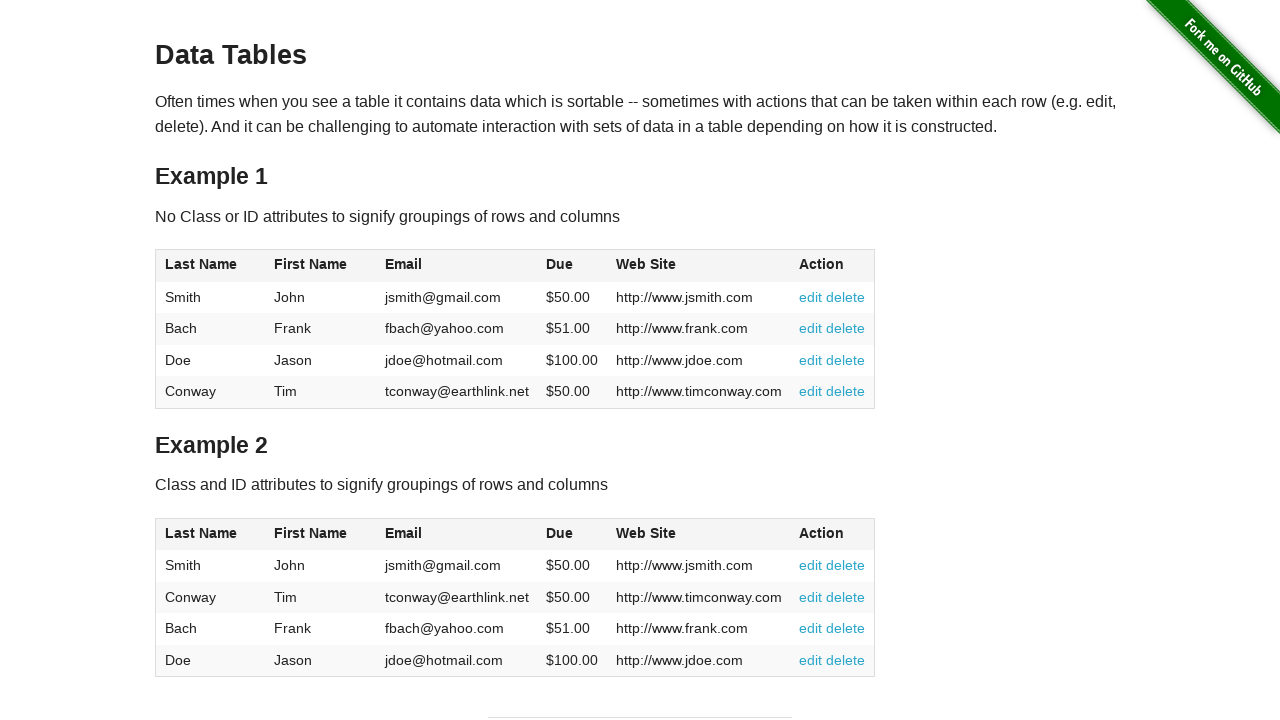